Tests date selection functionality with AJAX loading panel, clicking a date and waiting for the update

Starting URL: http://demos.telerik.com/aspnet-ajax/ajaxloadingpanel/functionality/explicit-show-hide/defaultcs.aspx

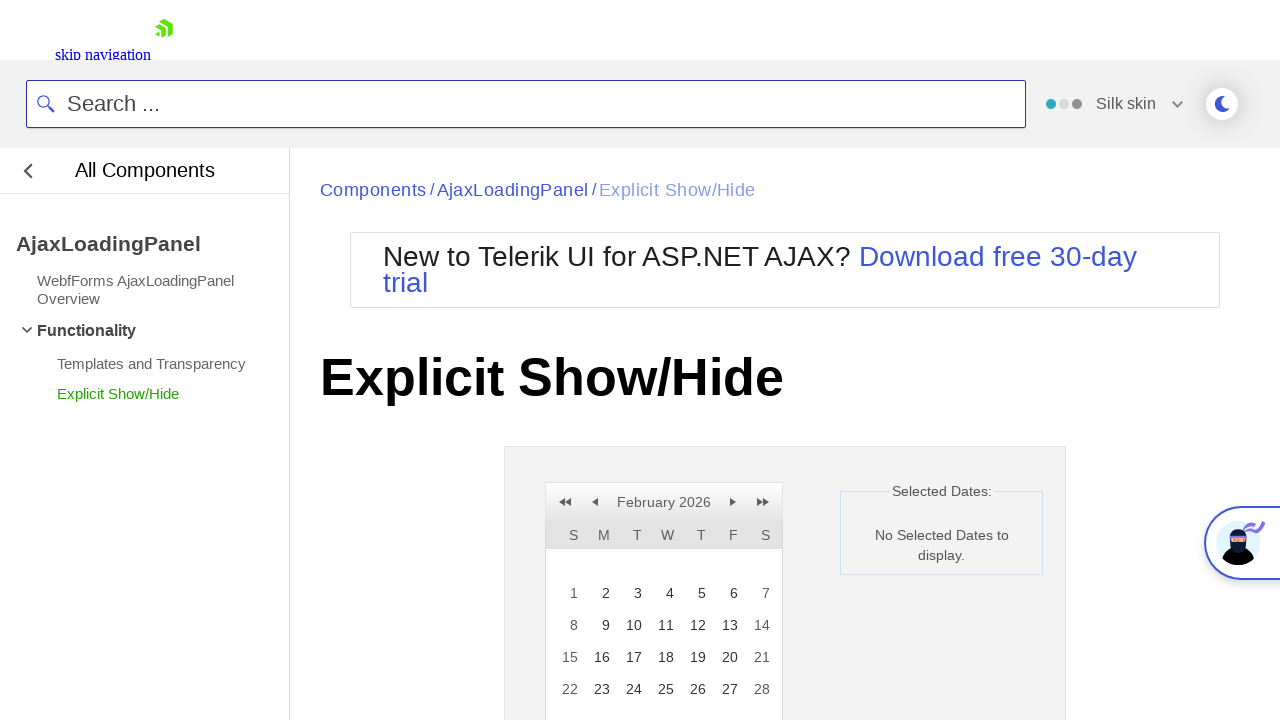

Content wrapper became visible
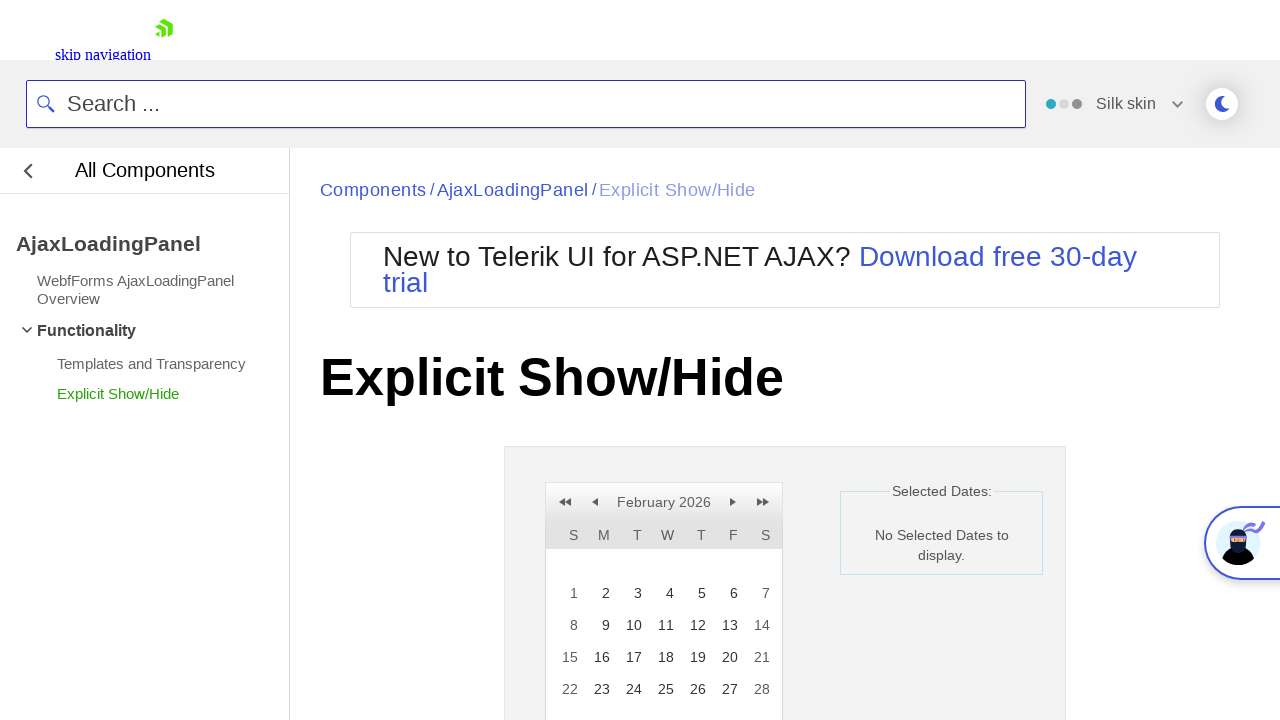

Clicked on day 24 in the calendar at (632, 689) on xpath=//a[contains(.,'24')]
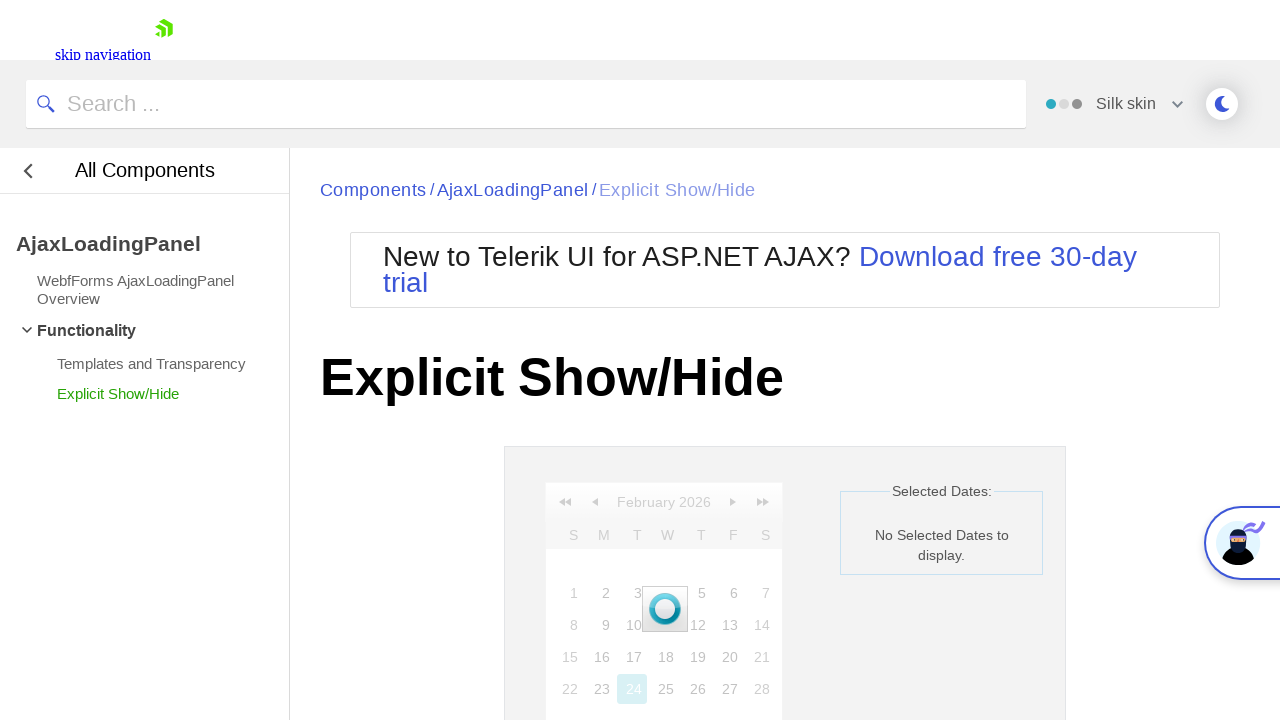

AJAX loading panel disappeared after date selection
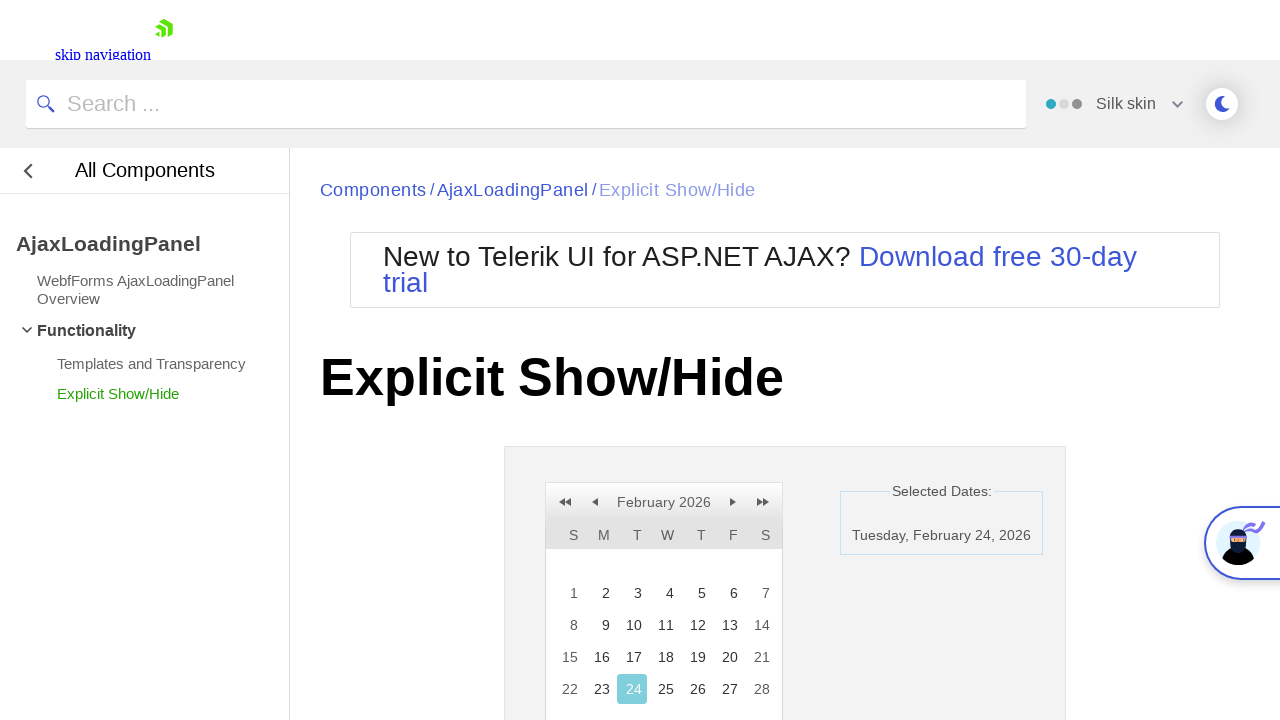

Updated date text with '24,' appeared on the page
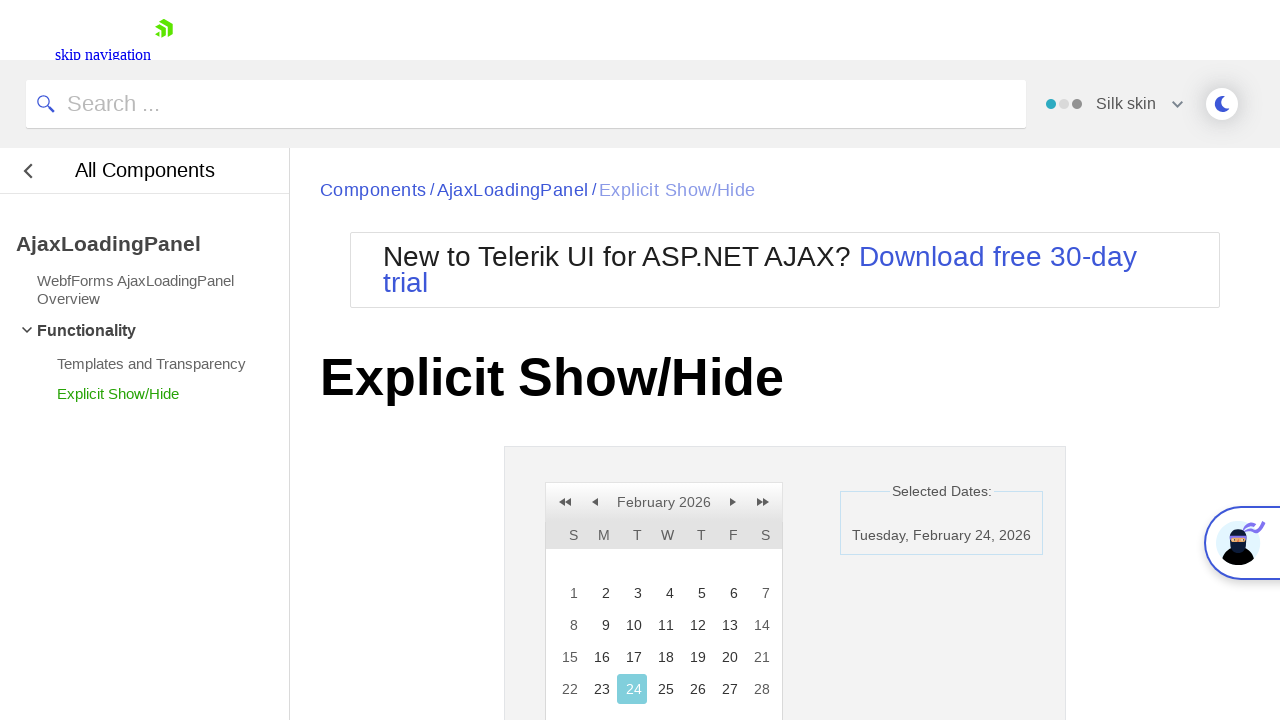

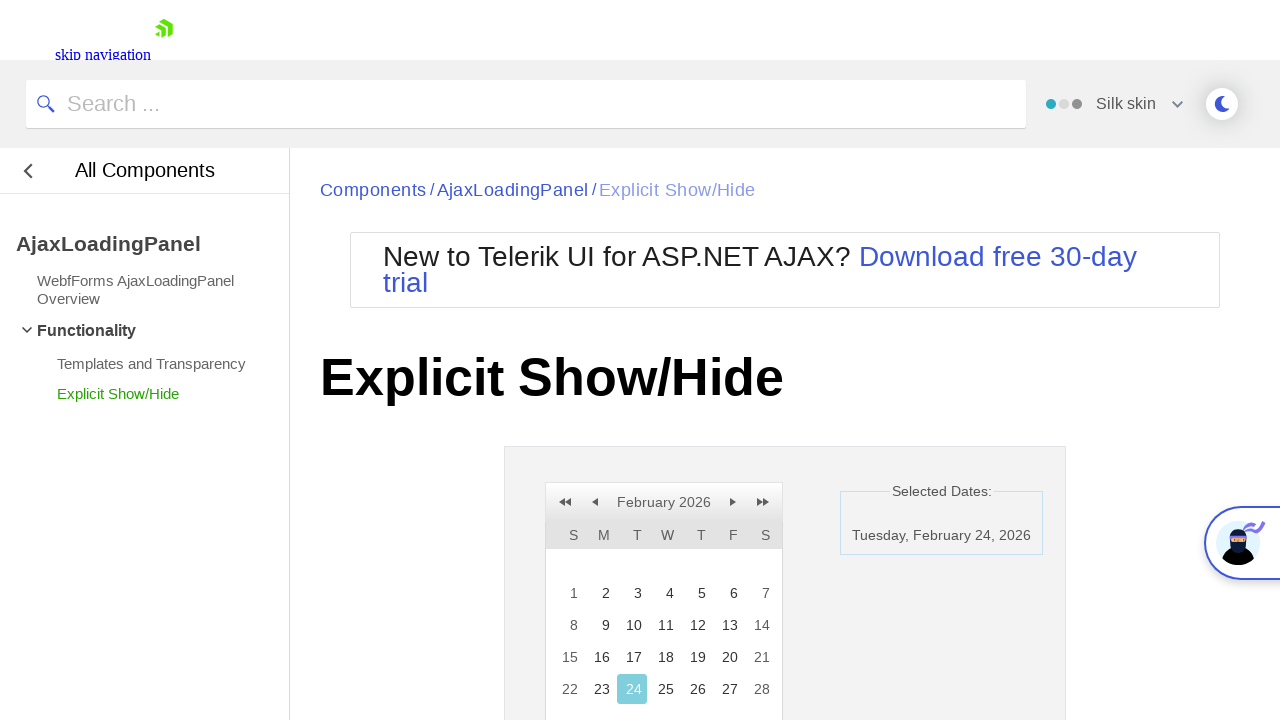